Navigates to a CSDN blog article page and waits for it to load successfully

Starting URL: https://blog.csdn.net/morling05/article/details/81094151

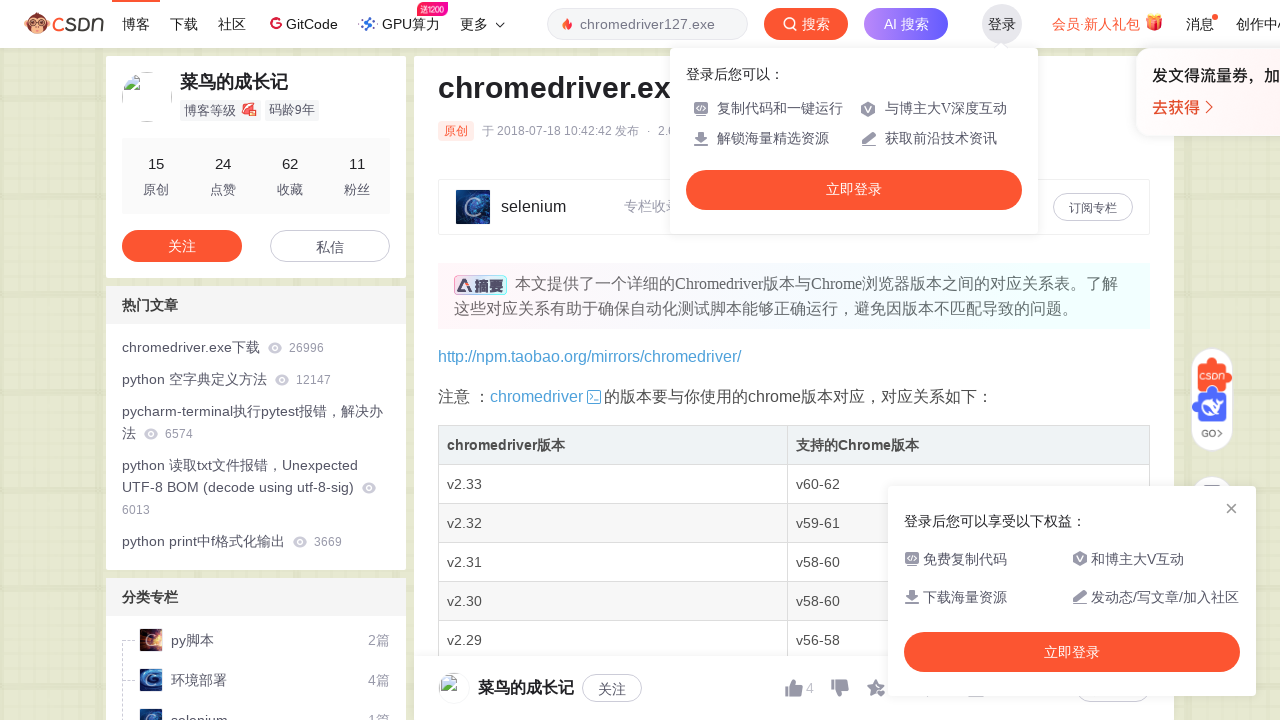

Waited for DOM content to be loaded on CSDN blog article page
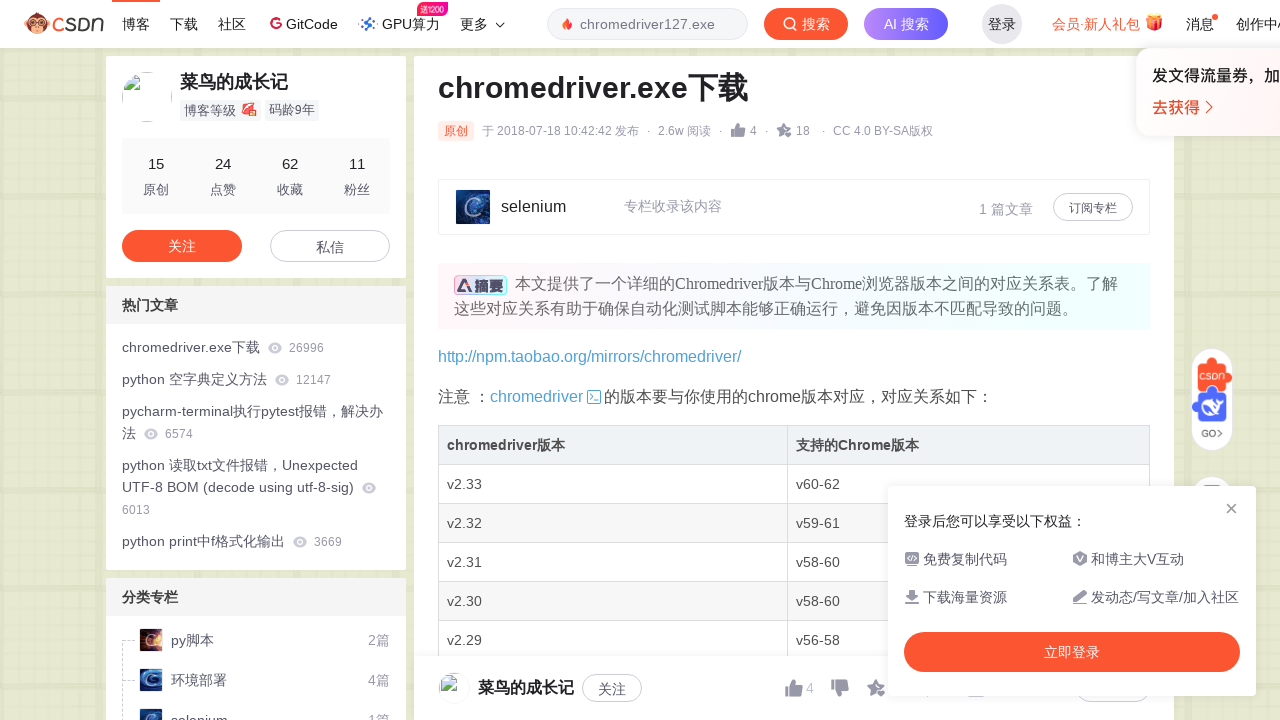

Article title element appeared, confirming page loaded successfully
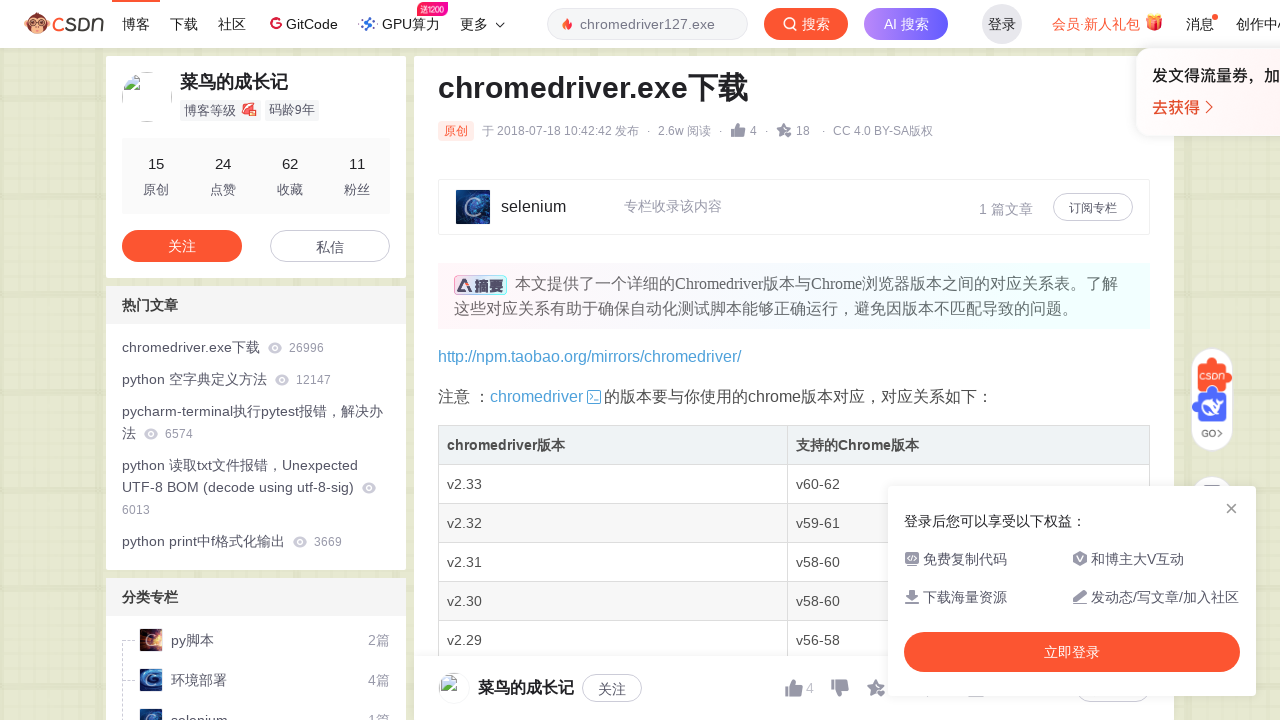

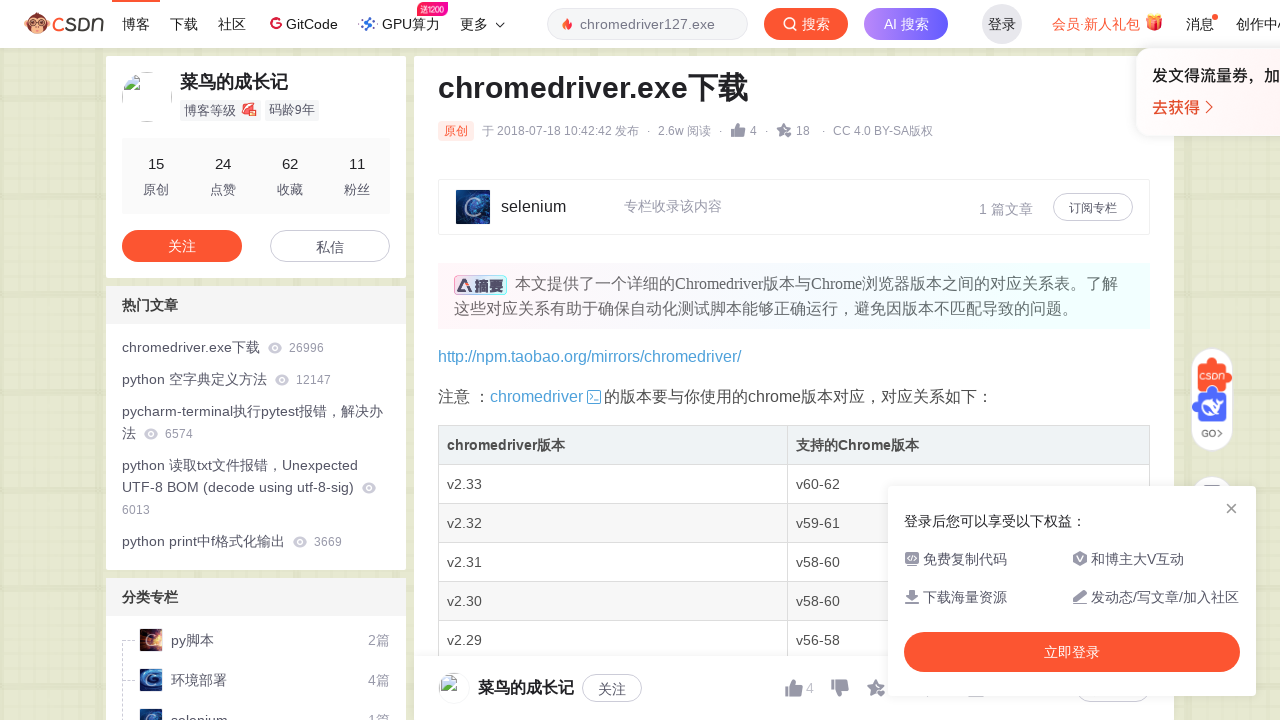